Tests scrolling functionality by scrolling down to a specific element and then scrolling back up using keyboard navigation

Starting URL: https://practice.cydeo.com/

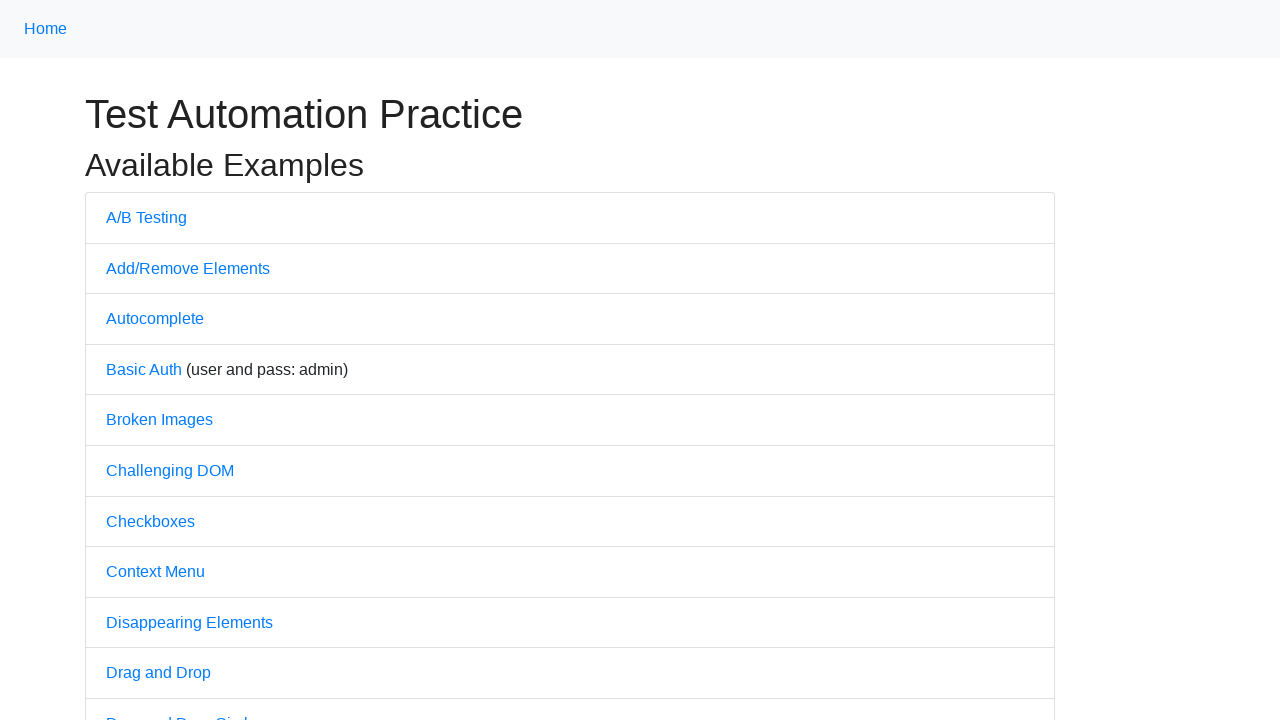

Located 'Powered by CYDEO' element using XPath
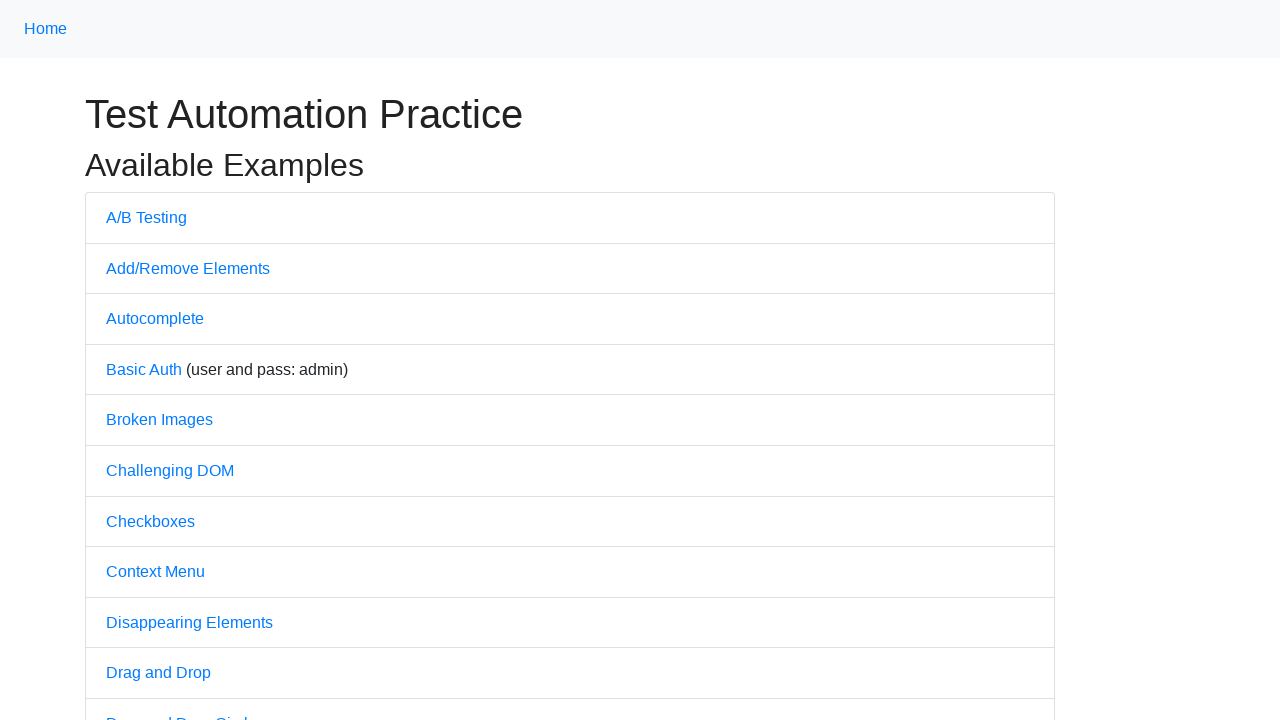

Scrolled down to 'Powered by CYDEO' element
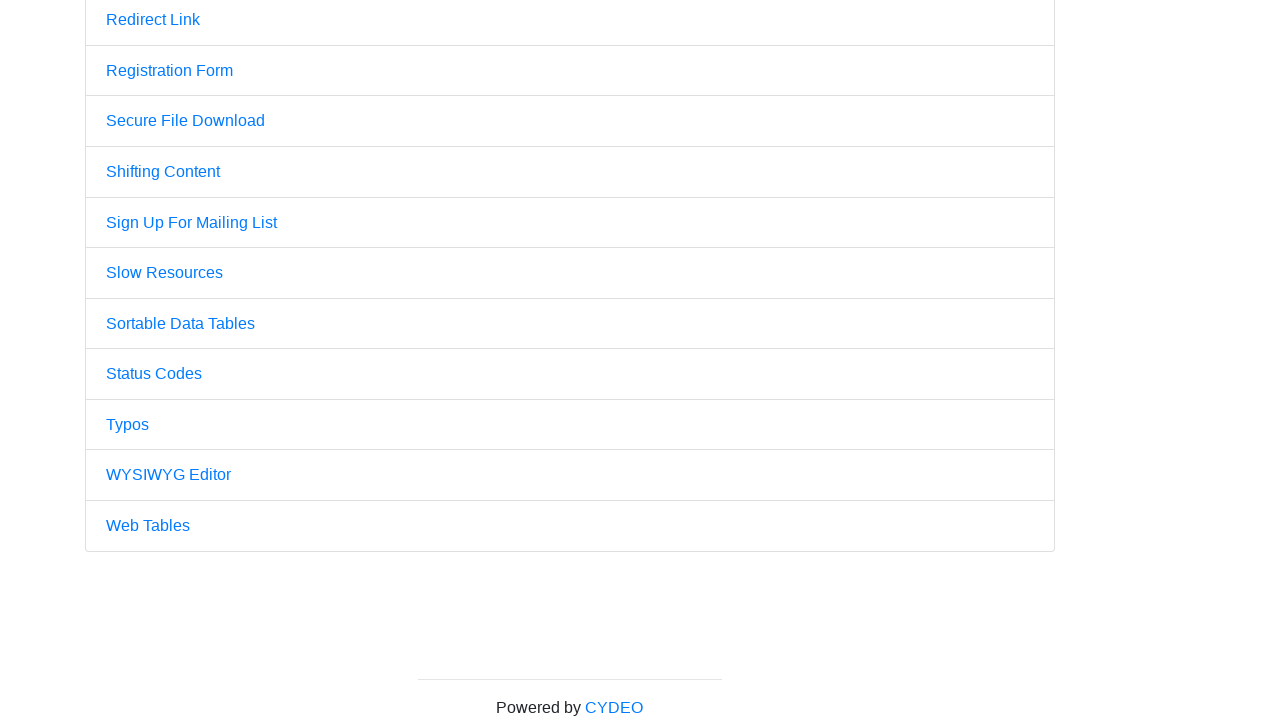

Pressed PageUp key to scroll back up
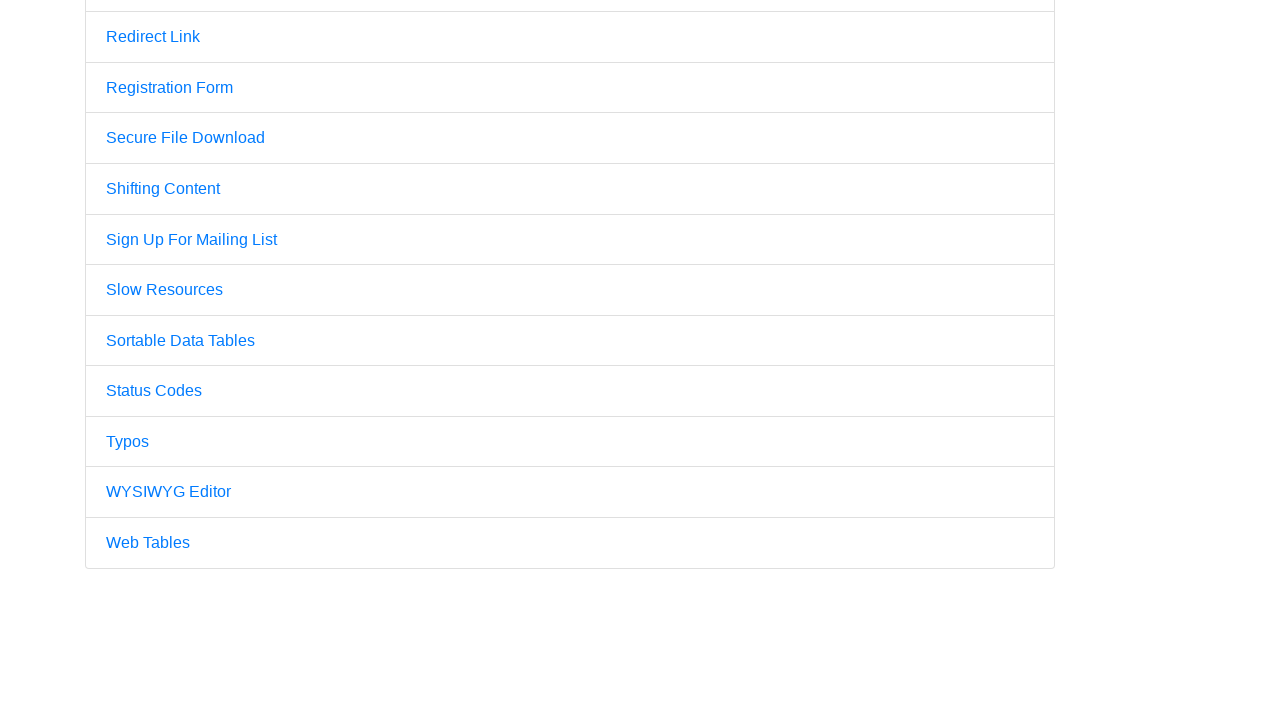

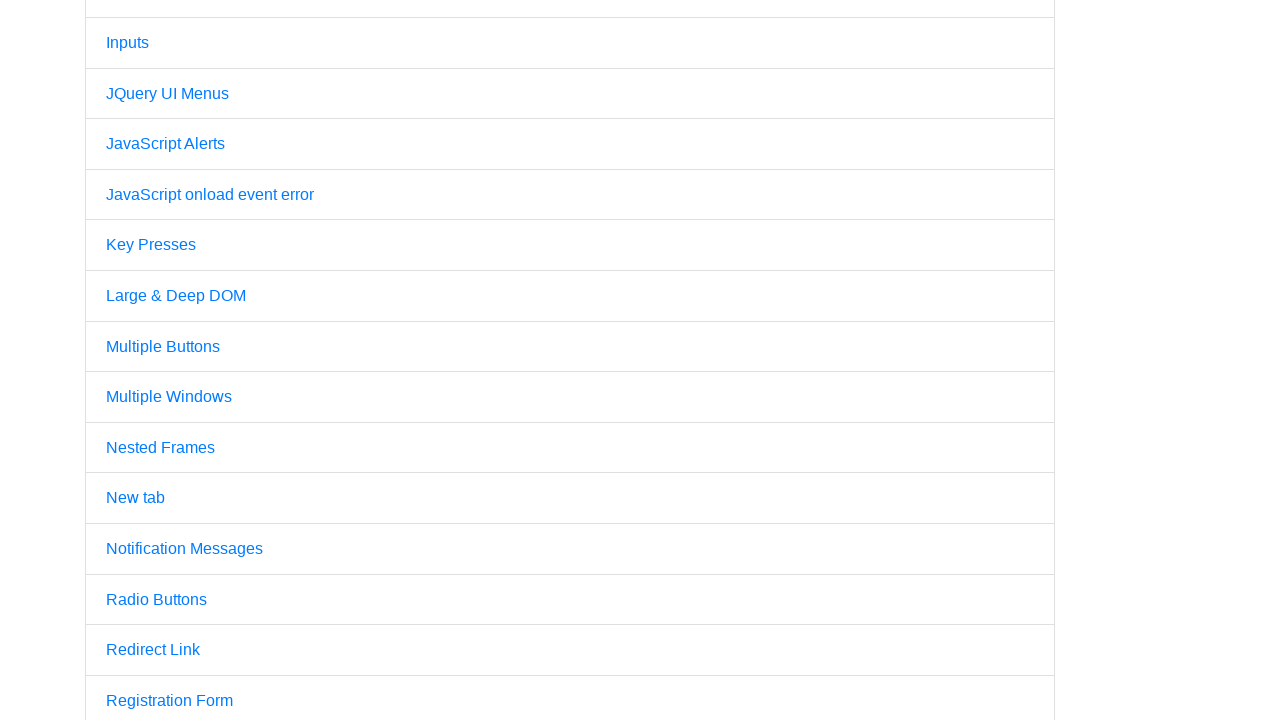